Tests JavaScript delay functionality by clicking the Start button and waiting for the countdown timer to display "Liftoff!" text

Starting URL: https://practice-automation.com/javascript-delays/

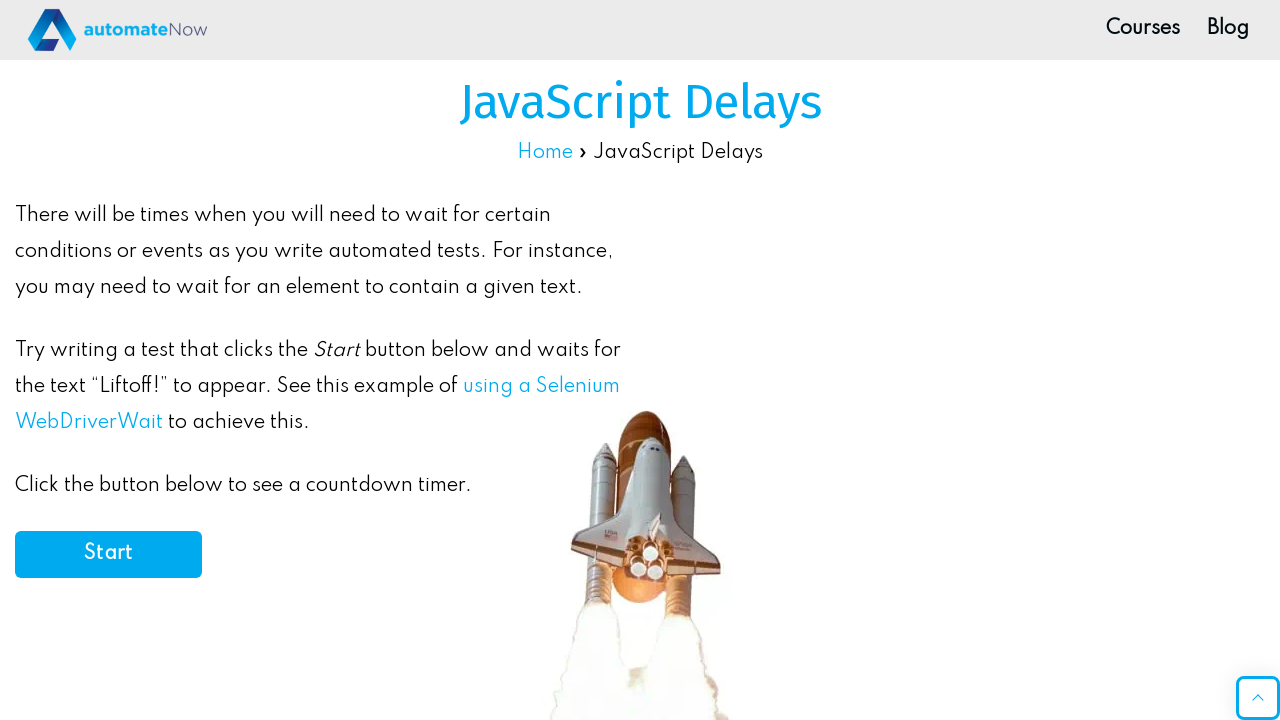

Navigated to JavaScript delays practice page
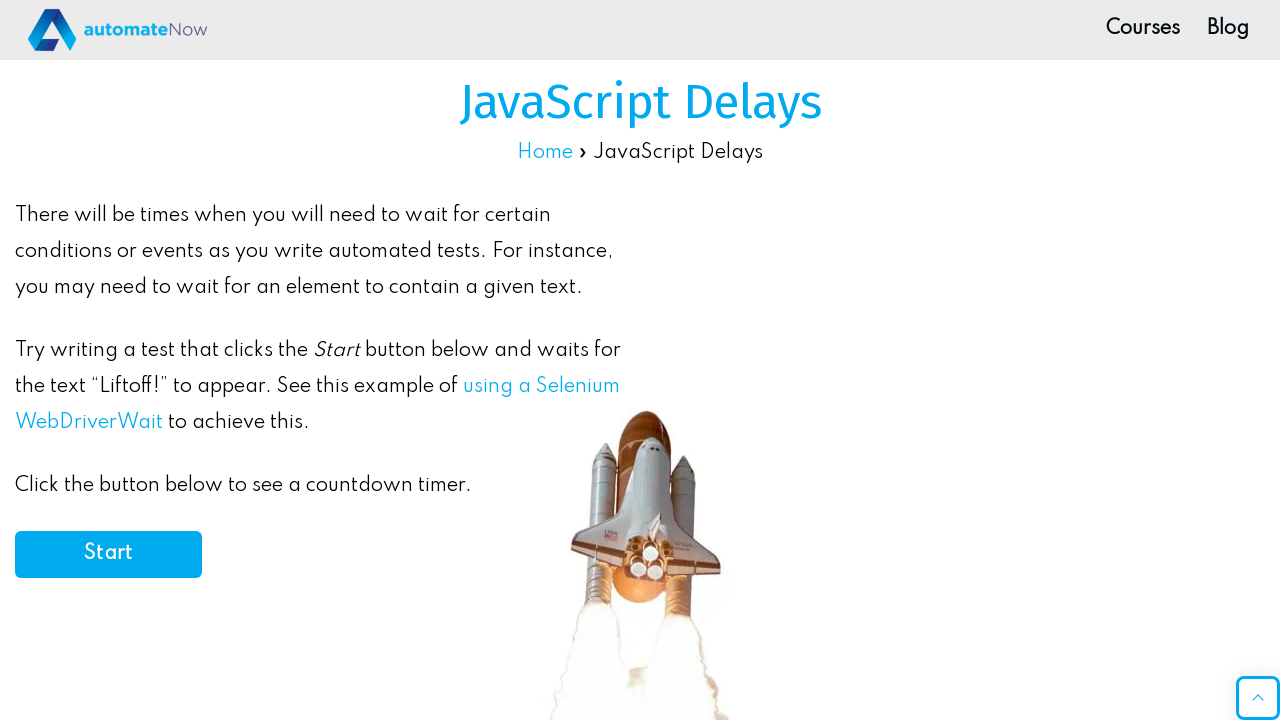

Clicked the Start button to begin countdown at (108, 554) on #start
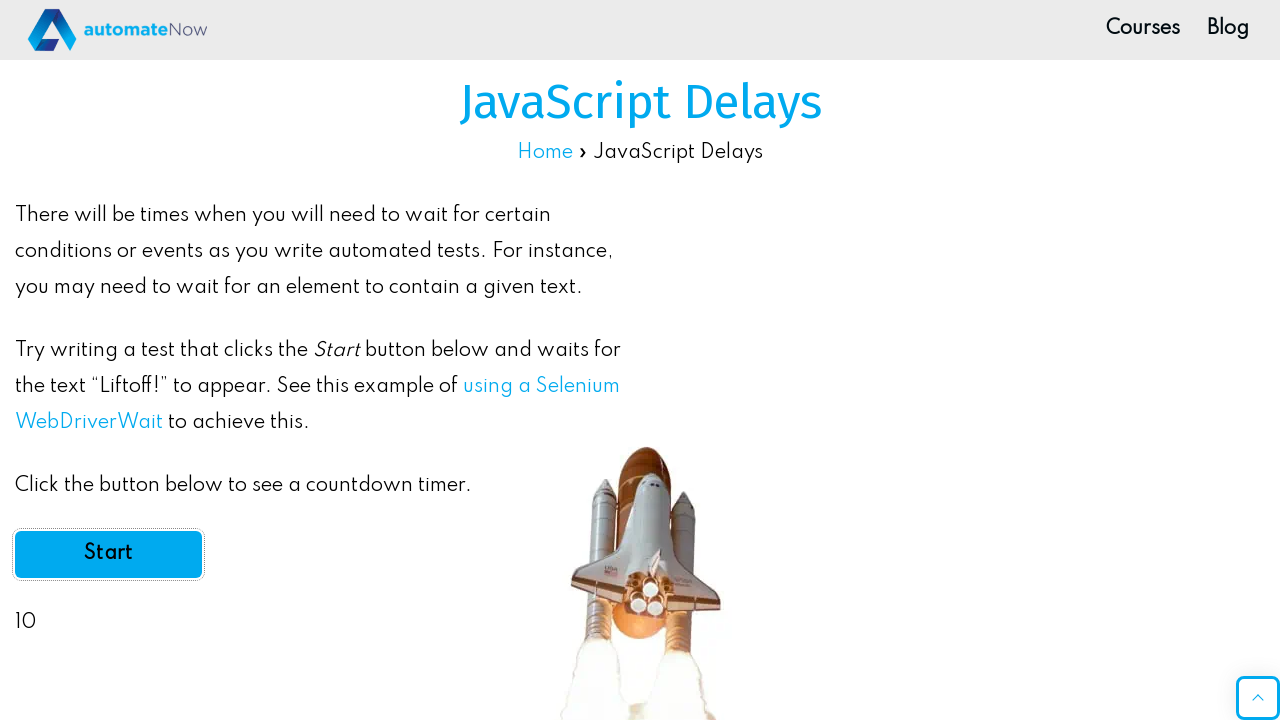

Countdown completed and 'Liftoff!' text appeared
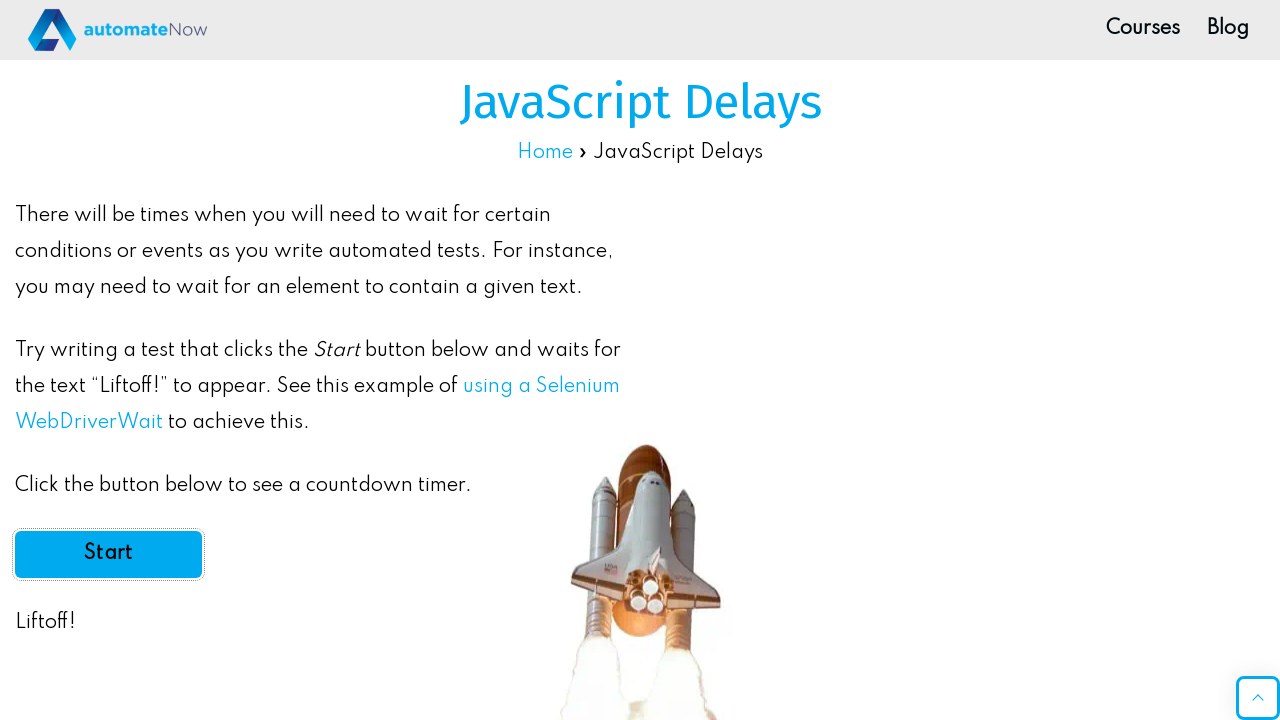

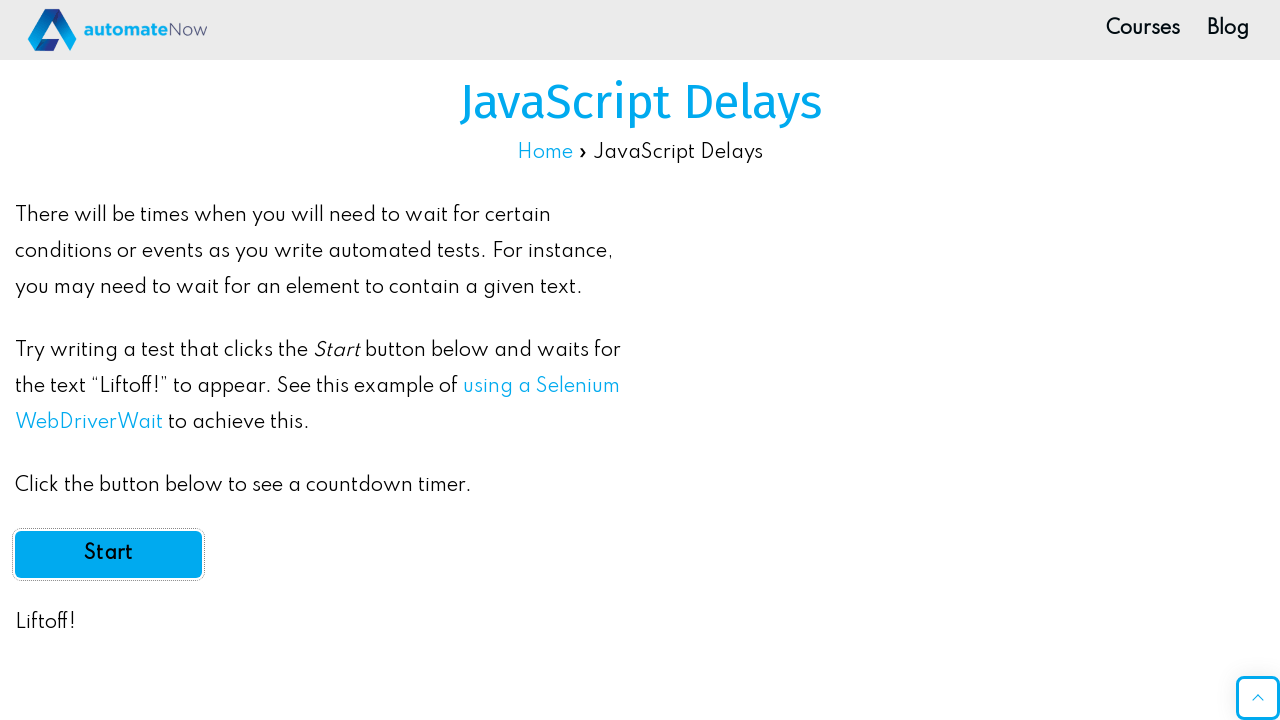